Tests checkbox states by verifying initial selection states and toggling both checkboxes

Starting URL: https://the-internet.herokuapp.com/checkboxes

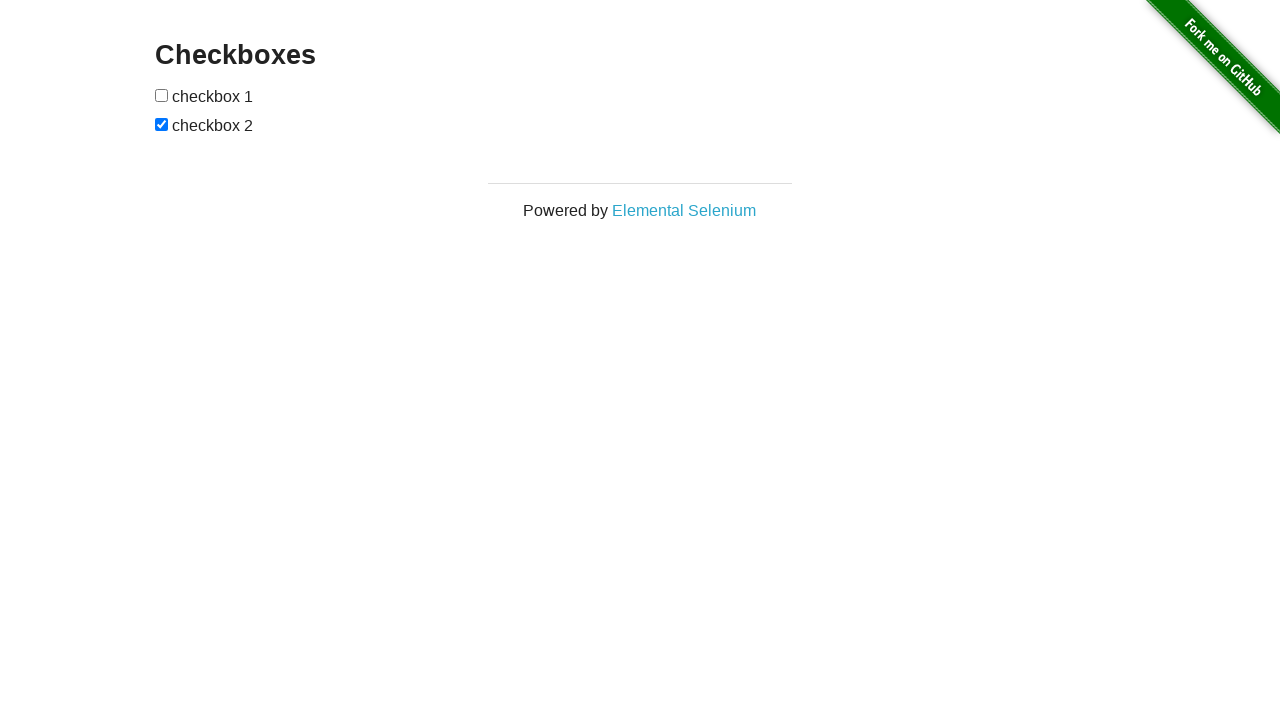

Located first checkbox element
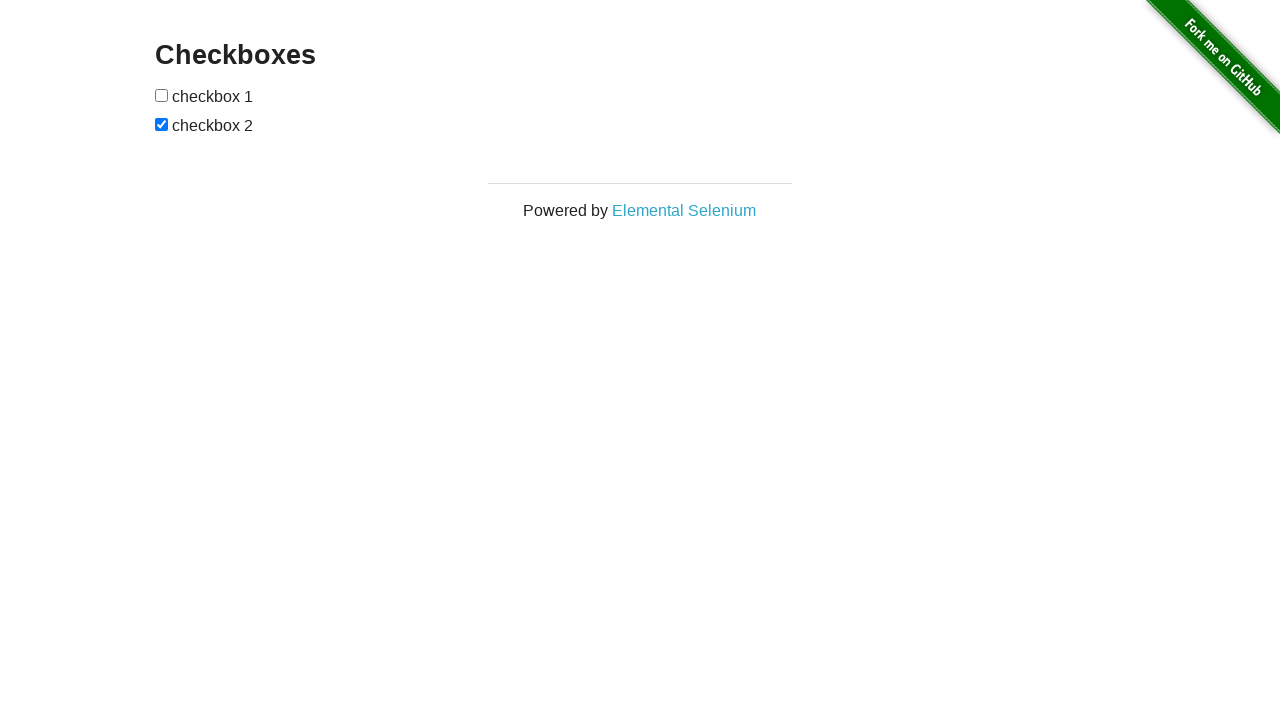

Located second checkbox element
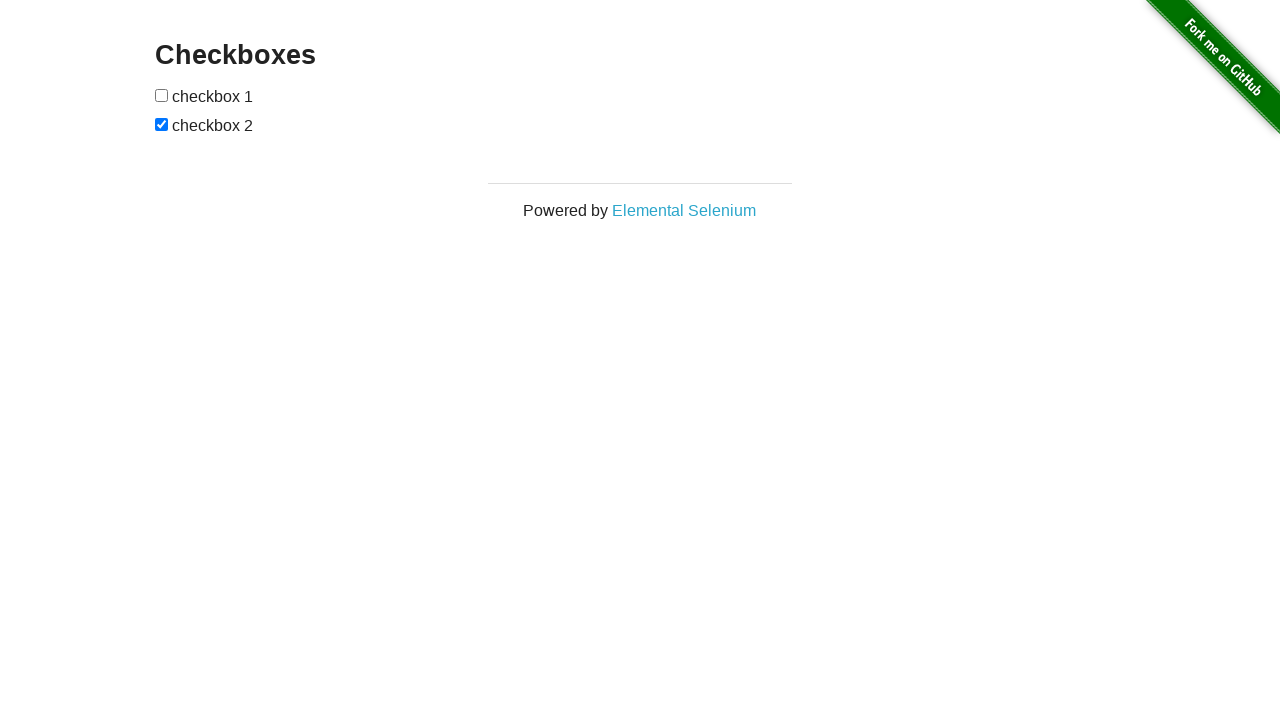

Verified that checkbox 1 is not selected initially
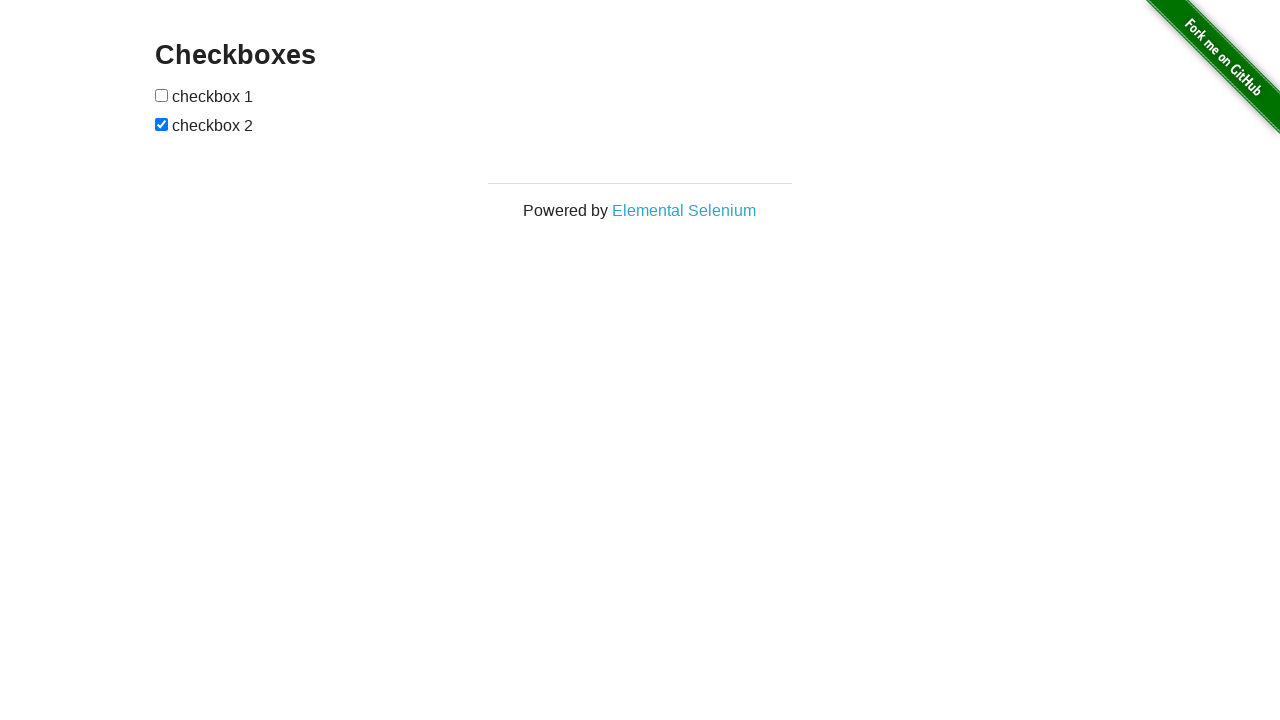

Verified that checkbox 2 is selected initially
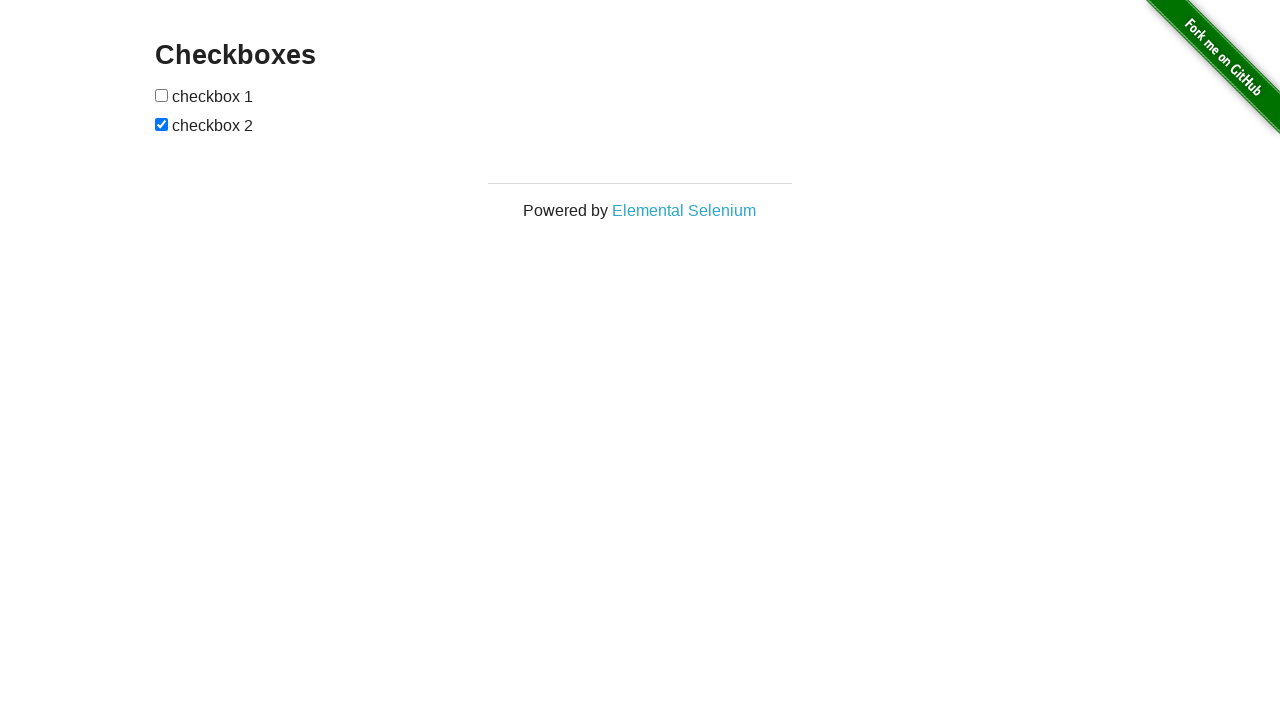

Clicked checkbox 1 to toggle its state at (162, 95) on input[type='checkbox'] >> nth=0
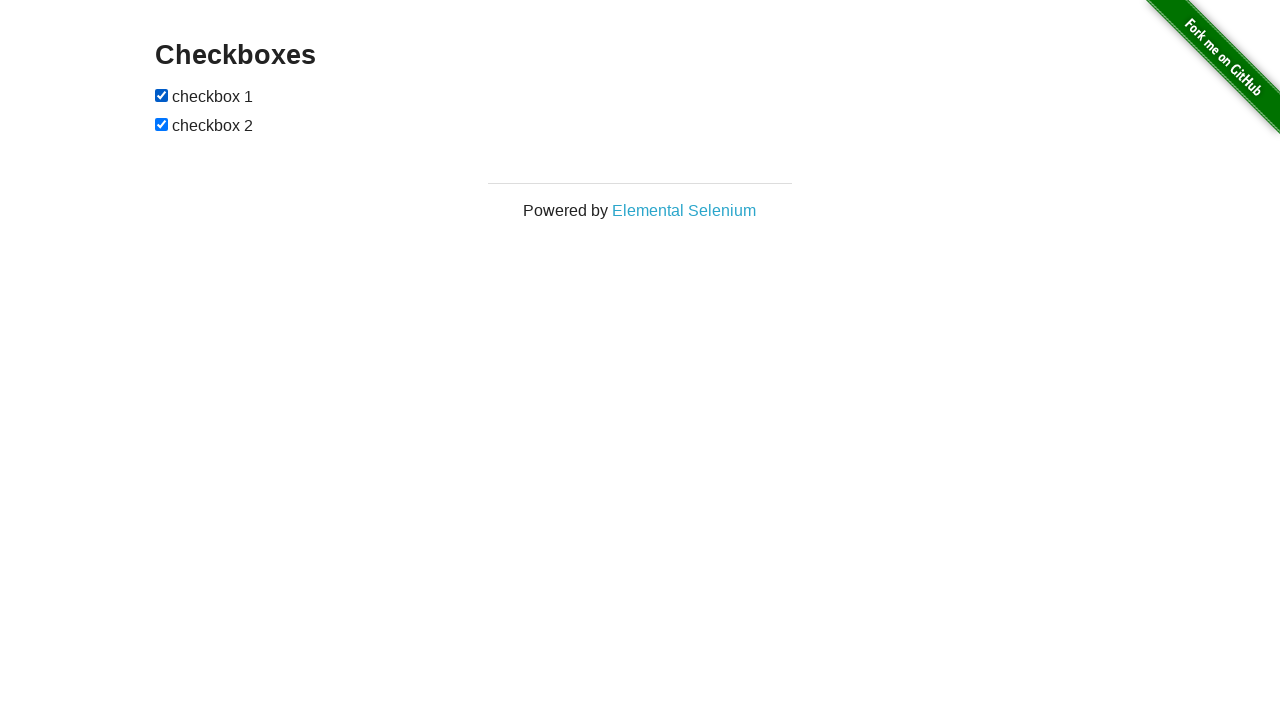

Clicked checkbox 2 to toggle its state at (162, 124) on input[type='checkbox'] >> nth=1
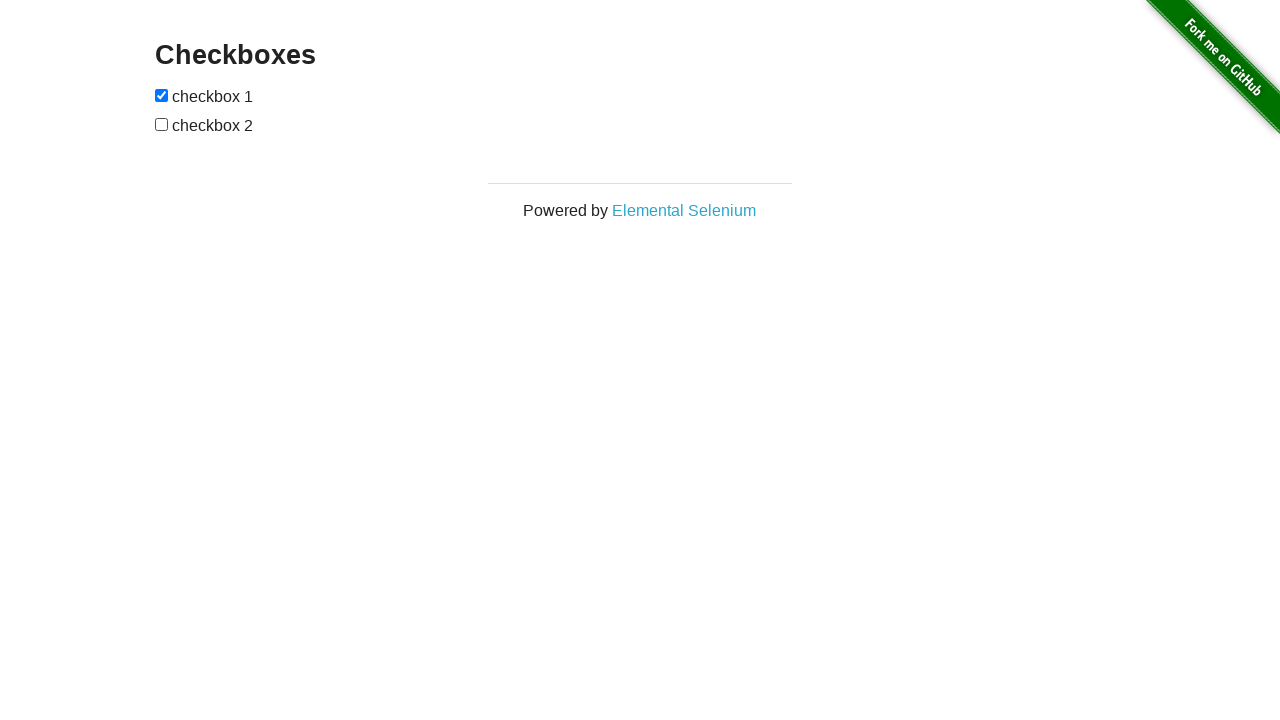

Verified that checkbox 1 is now selected after toggle
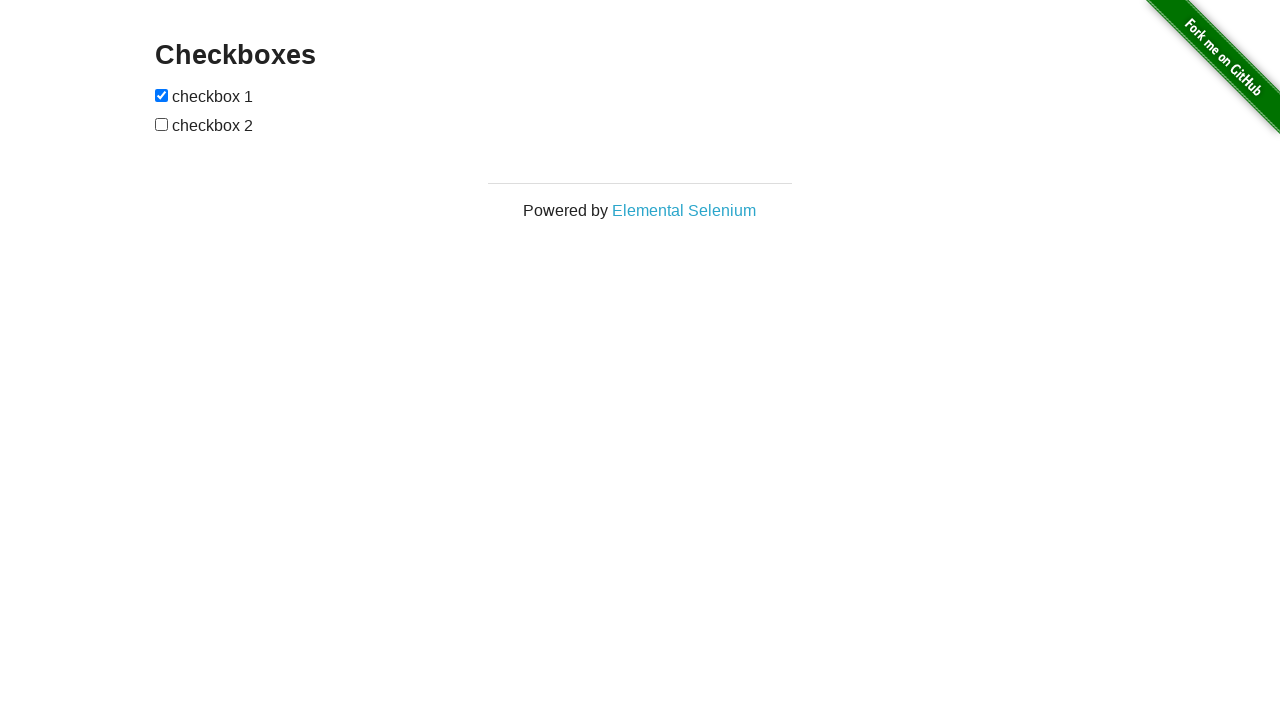

Verified that checkbox 2 is now not selected after toggle
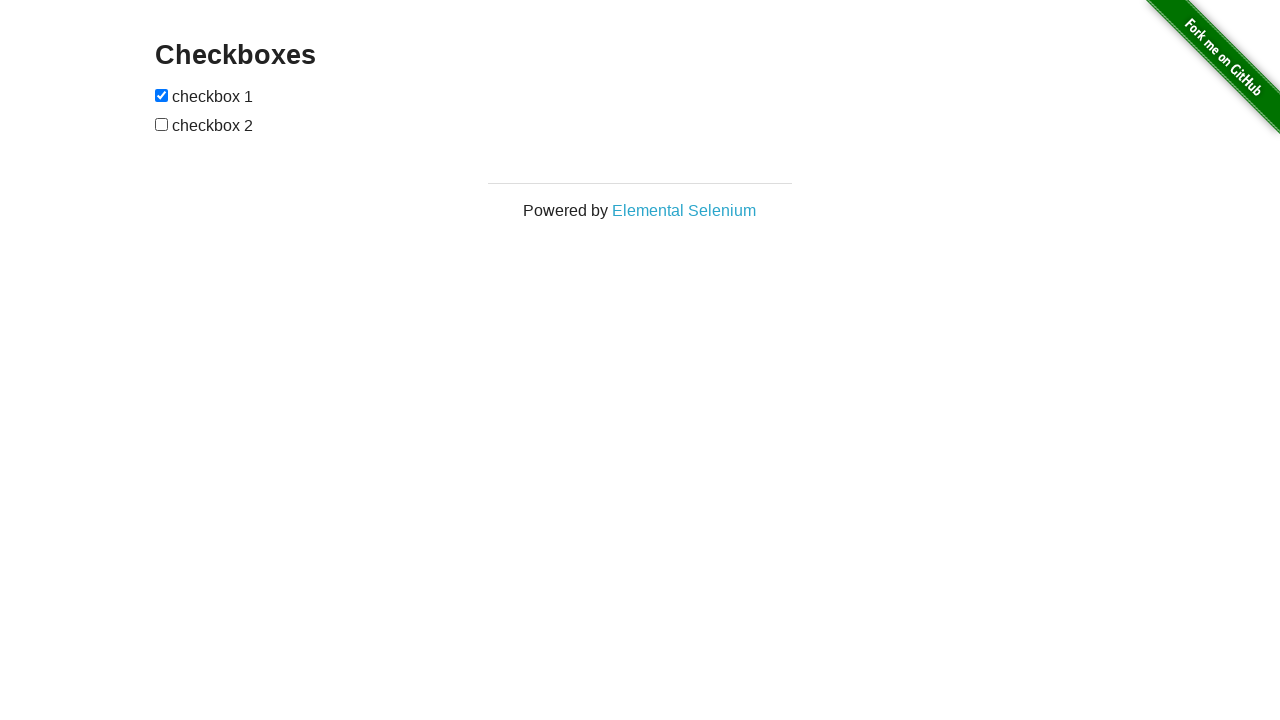

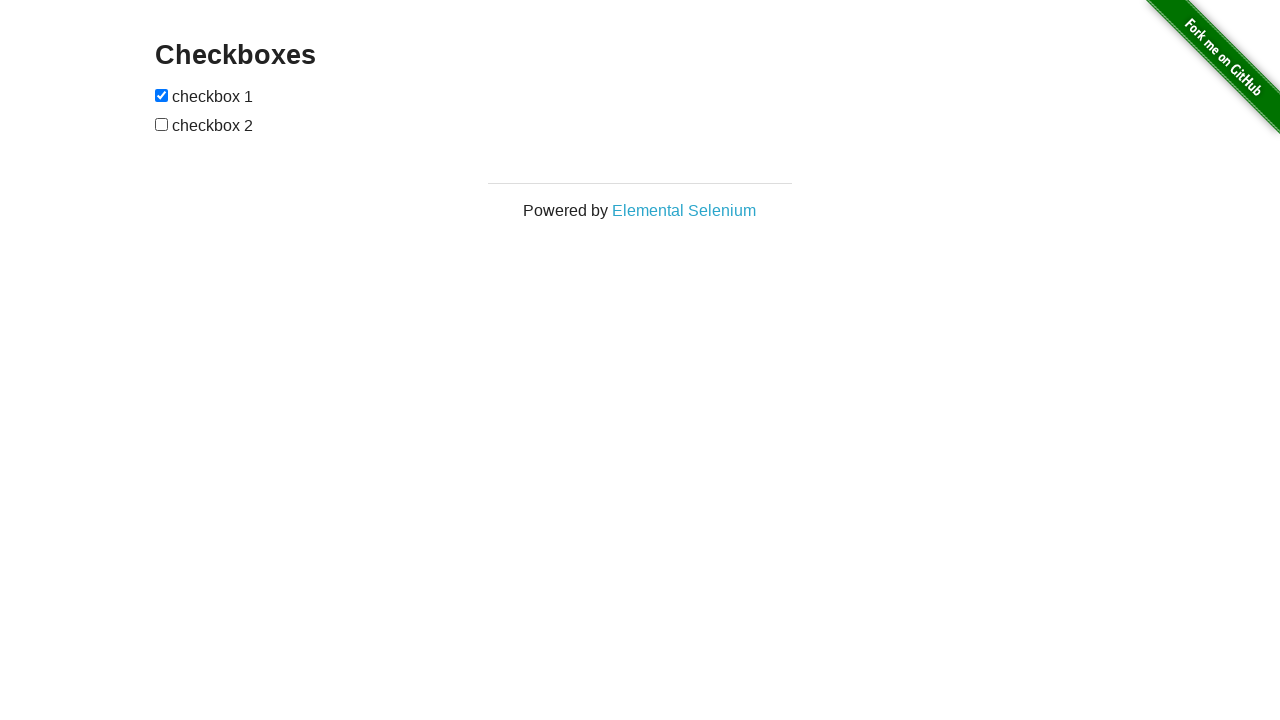